Tests a practice registration form by filling in all required fields (first name, last name, username, email, password, phone, gender, DOB, department, job title, programming language) and submitting, then verifying the success message is displayed.

Starting URL: https://practice.cydeo.com/registration_form

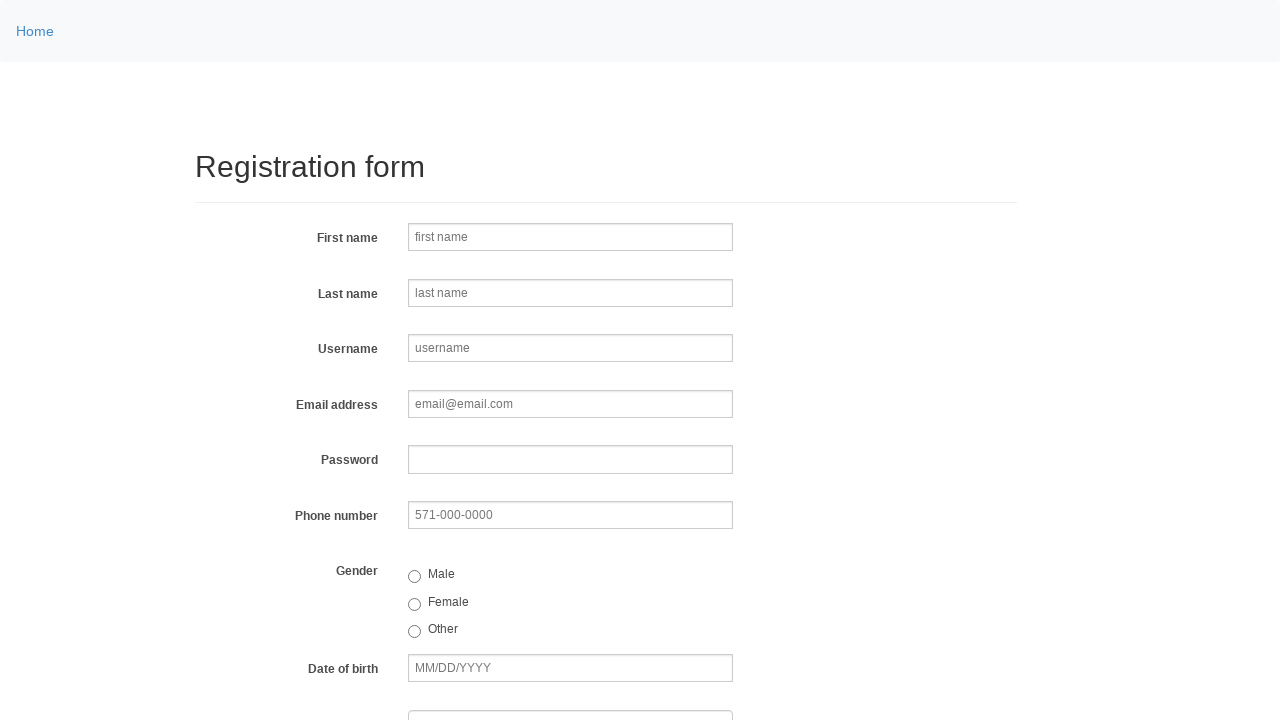

Filled first name field with 'Jennifer' on input[name='firstname']
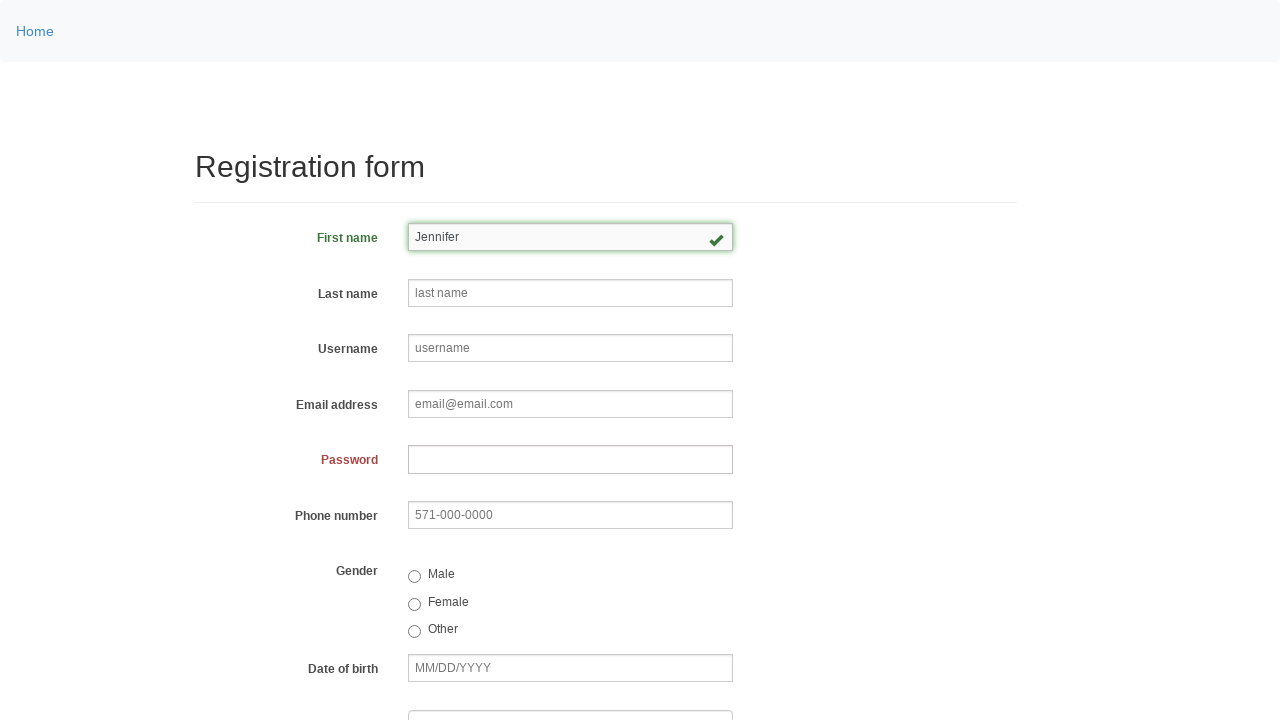

Filled last name field with 'Morrison' on input[name='lastname']
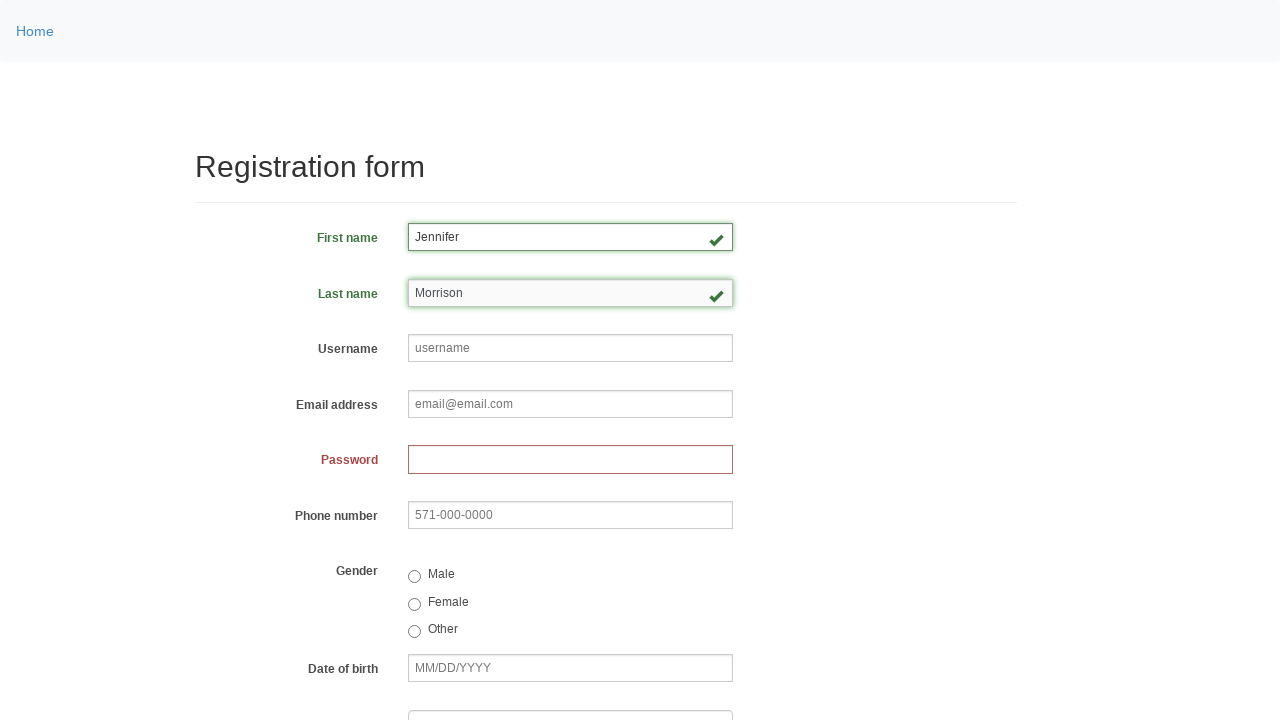

Filled username field with 'jmorrison2024' on input[name='username']
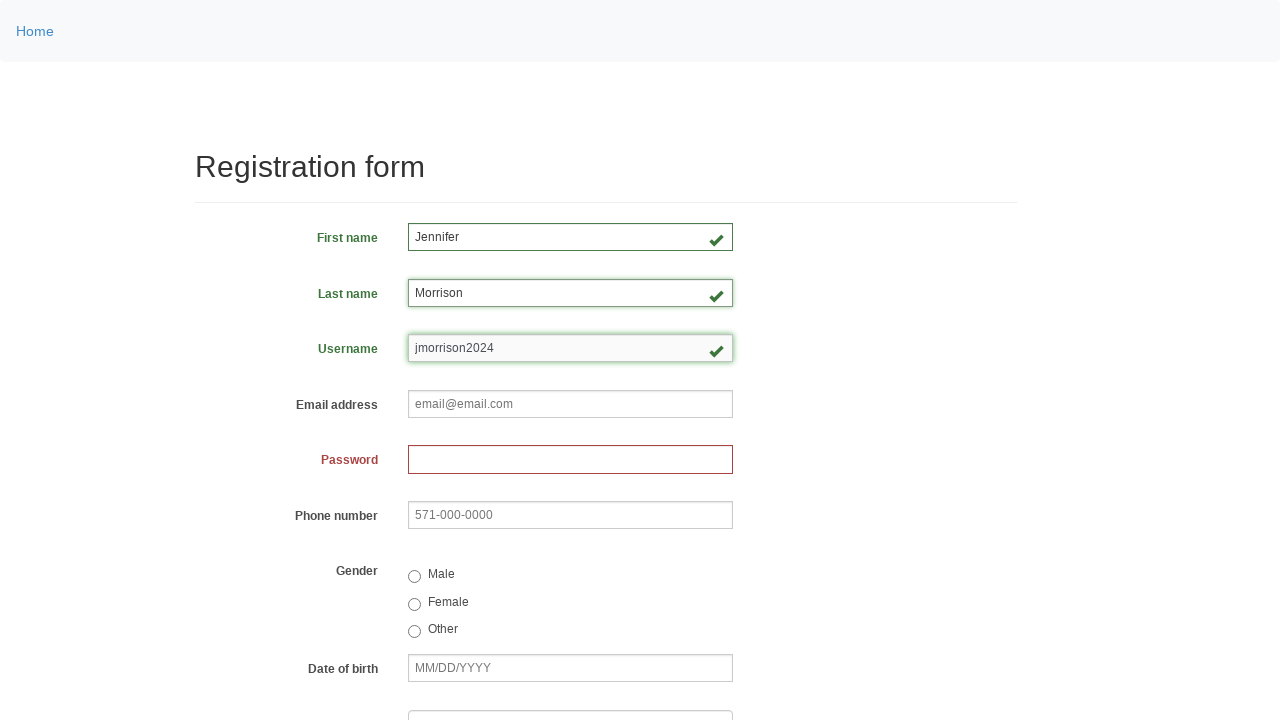

Filled email field with 'jennifer.morrison@testmail.com' on input[name='email']
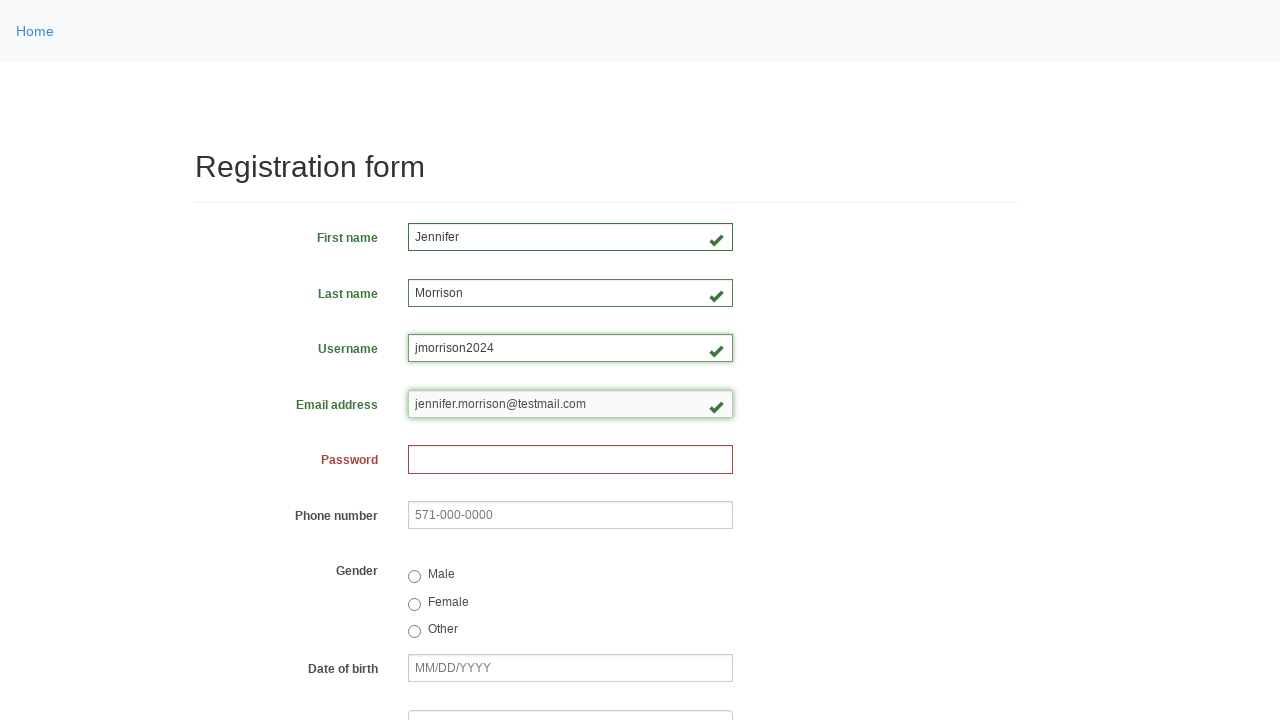

Filled password field with 'SecurePass123!' on input[name='password']
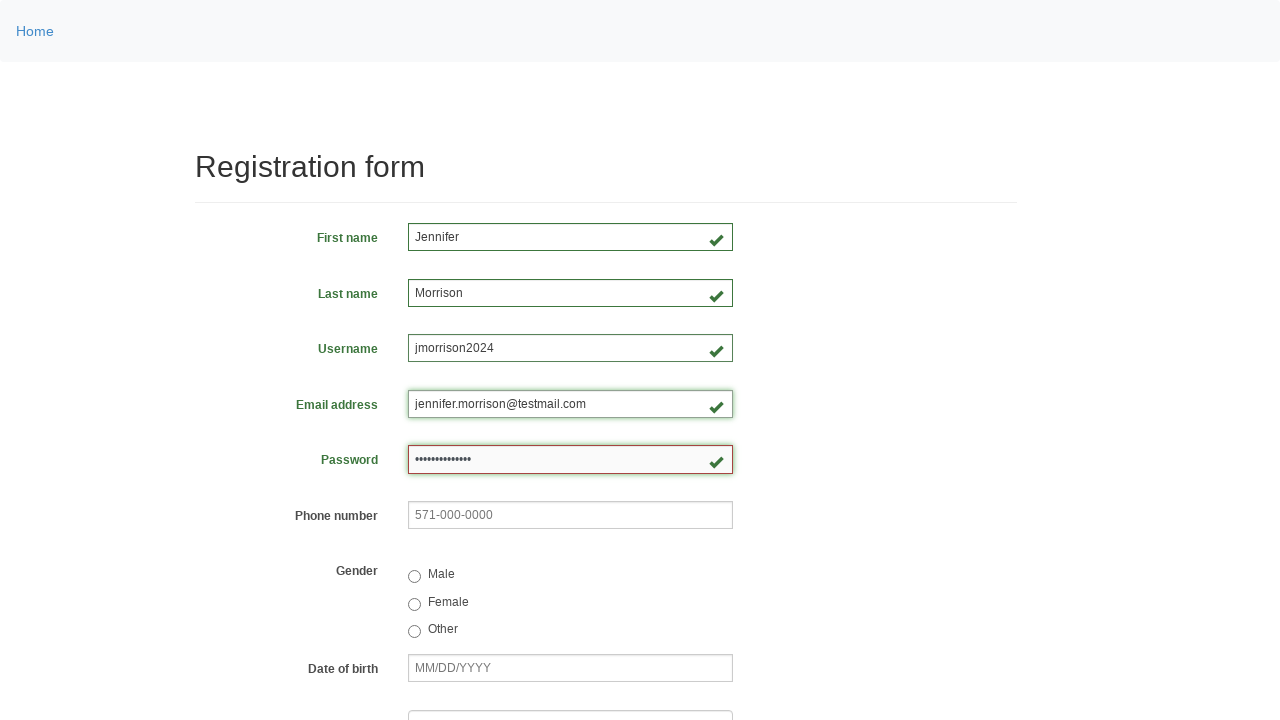

Filled phone field with '571-482-9317' on input[name='phone']
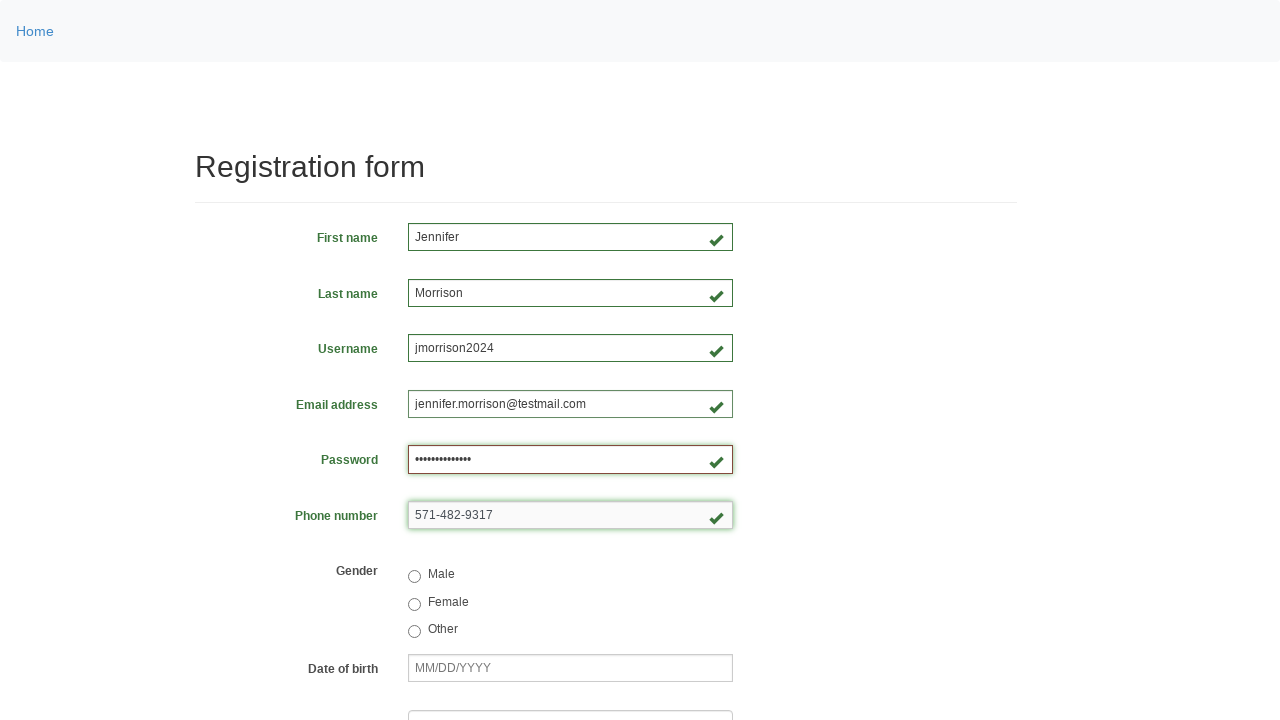

Selected 'other' gender option at (414, 632) on input[value='other']
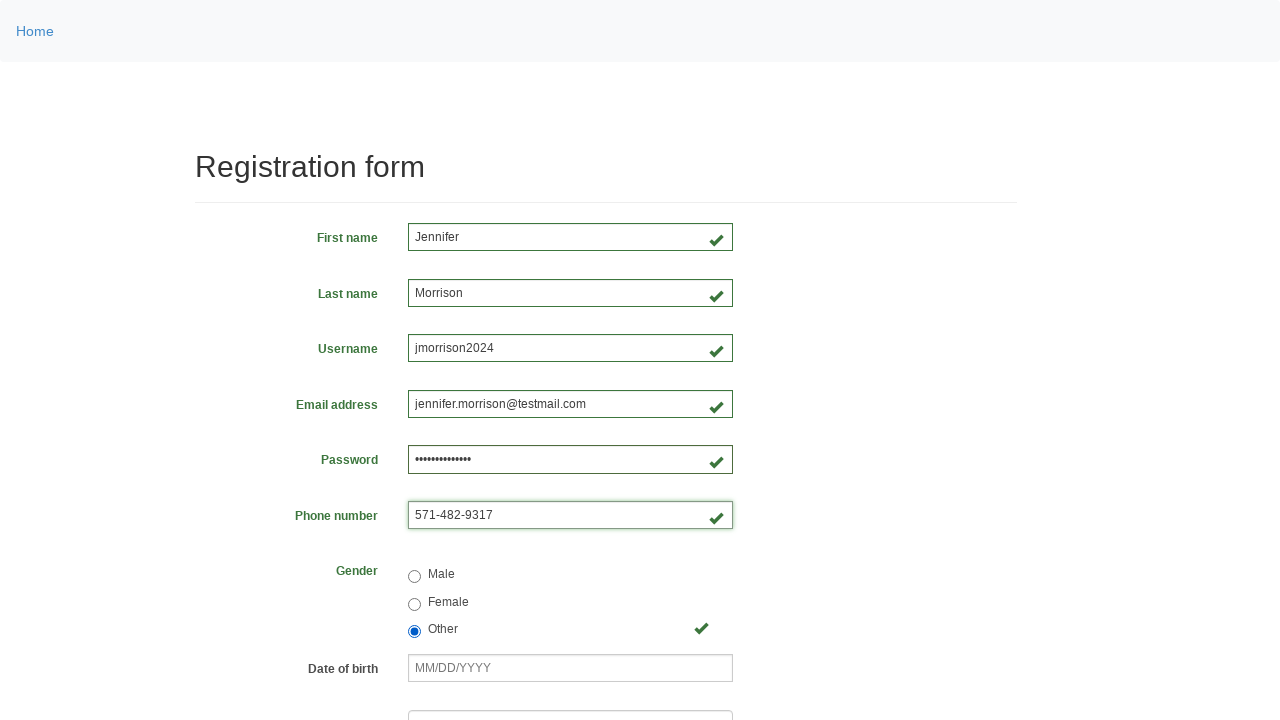

Filled date of birth field with '10/22/1983' on input[name='birthday']
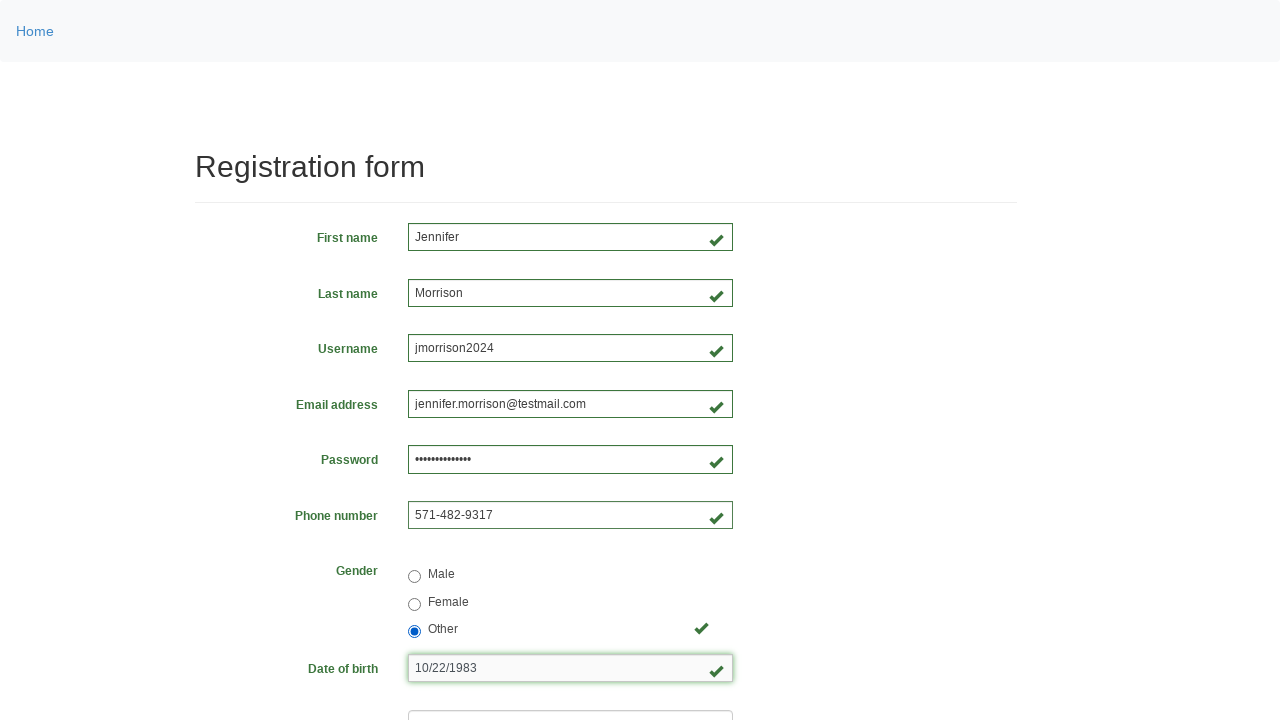

Selected 'Department of Engineering' from department dropdown on select[name='department']
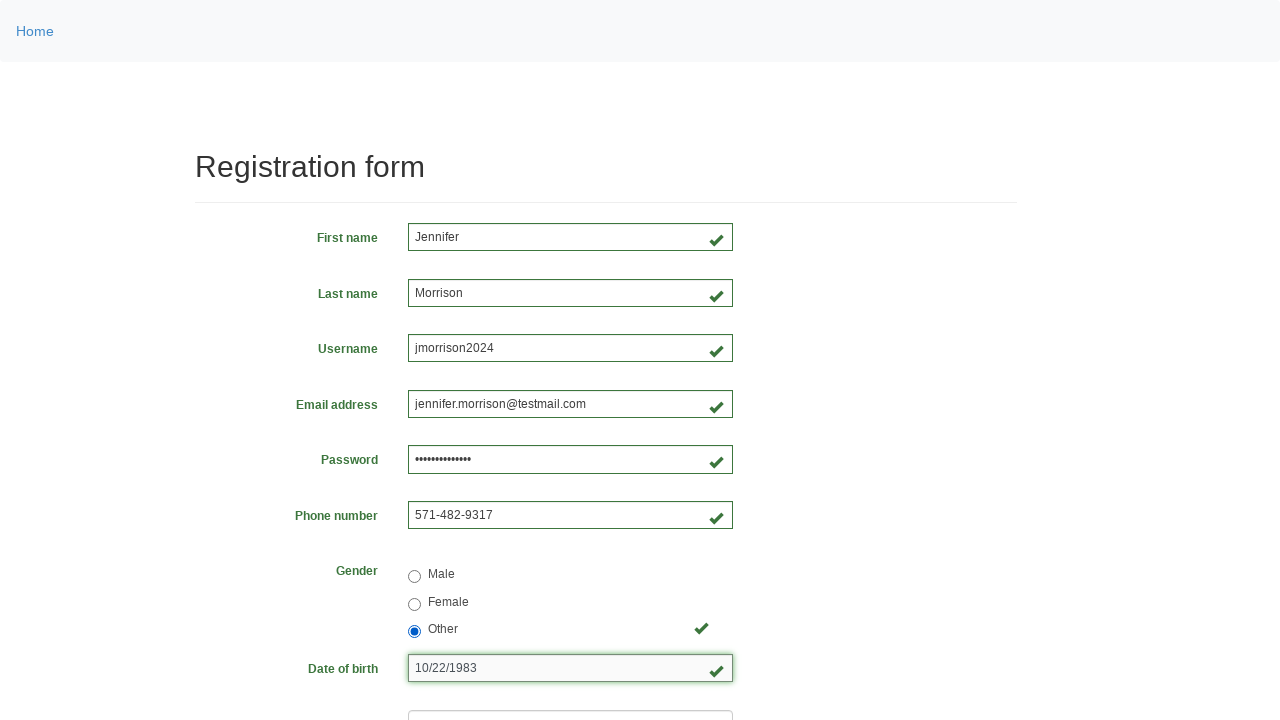

Selected 'Manager' from job title dropdown on select[name='job_title']
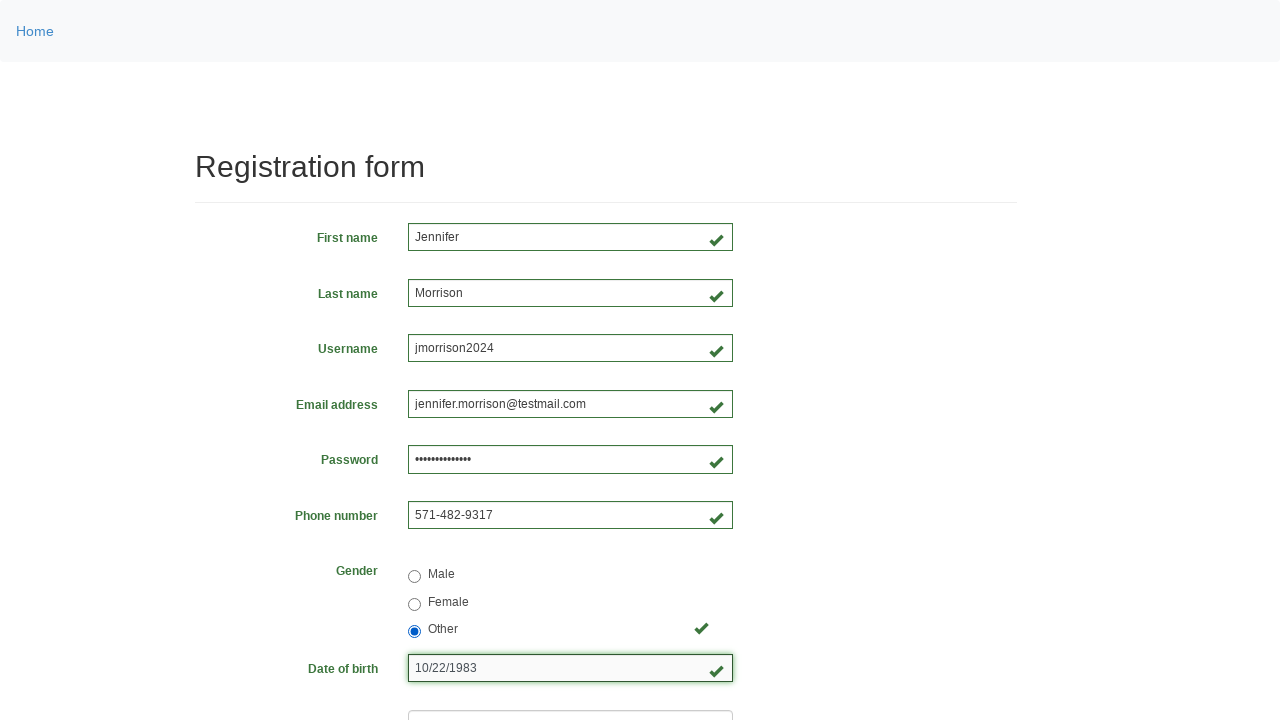

Checked JavaScript programming language checkbox at (465, 468) on #inlineCheckbox2
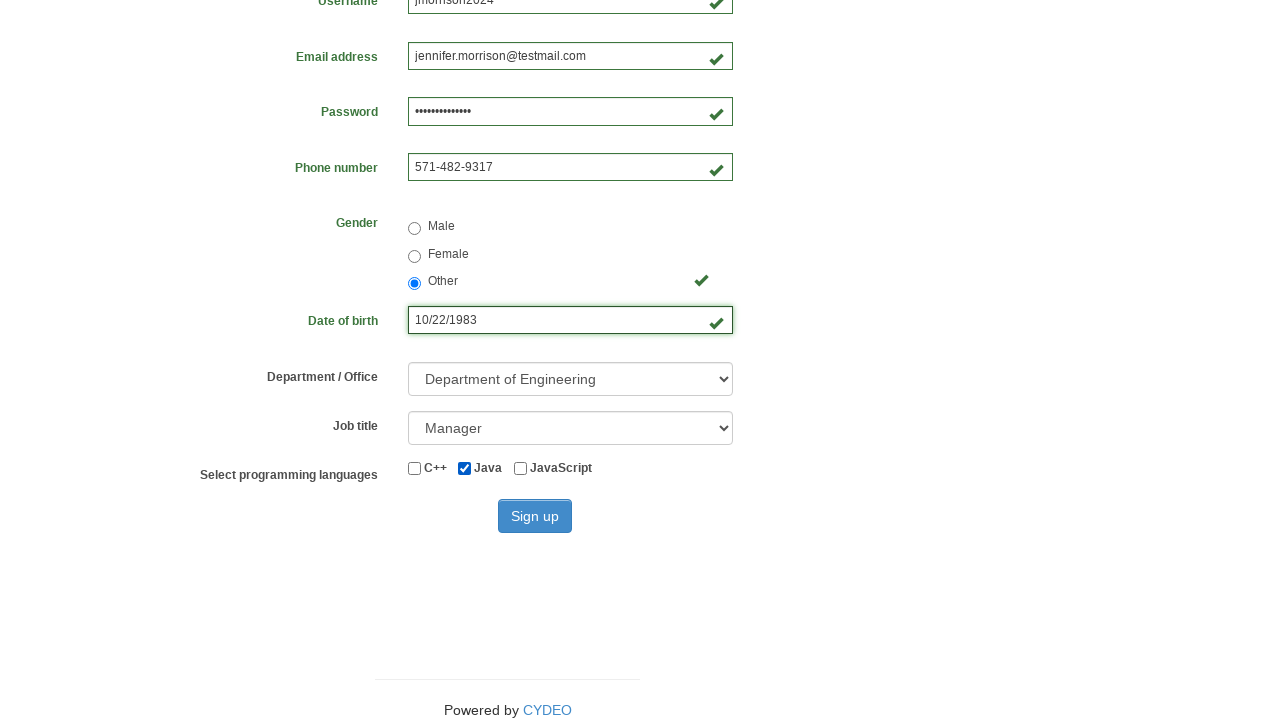

Clicked sign up button to submit registration form at (535, 516) on #wooden_spoon
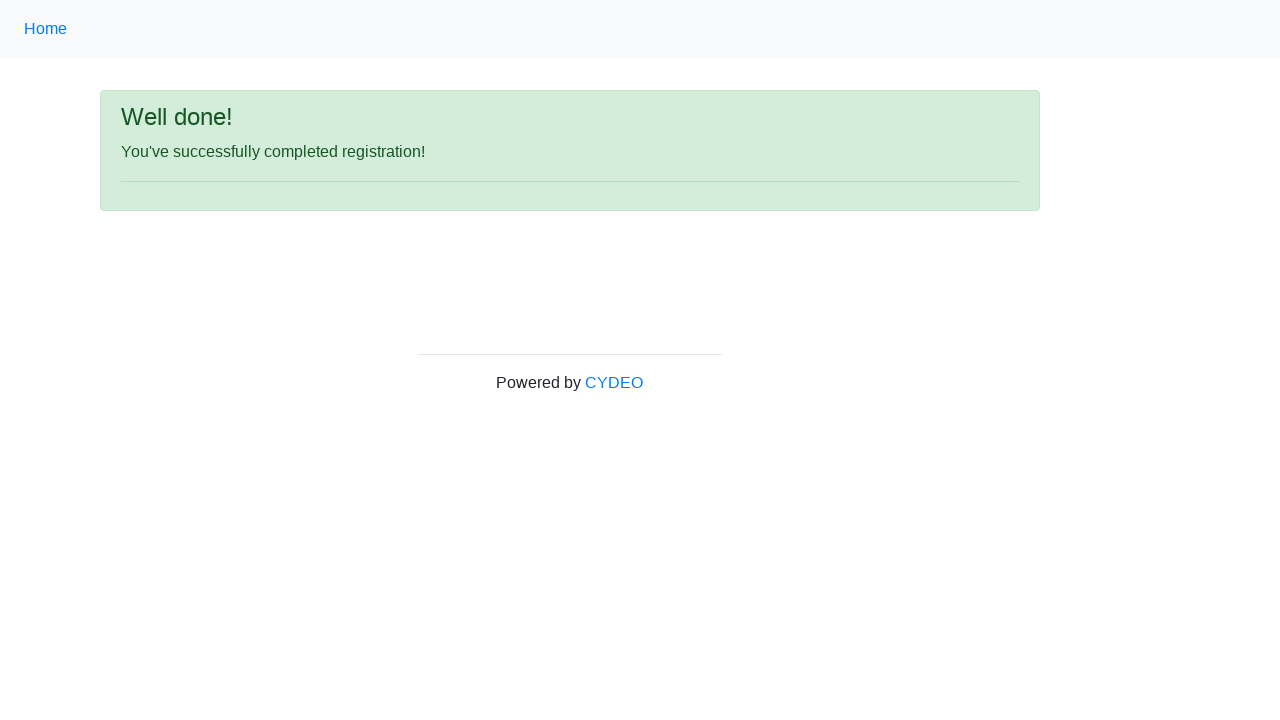

Success message element loaded
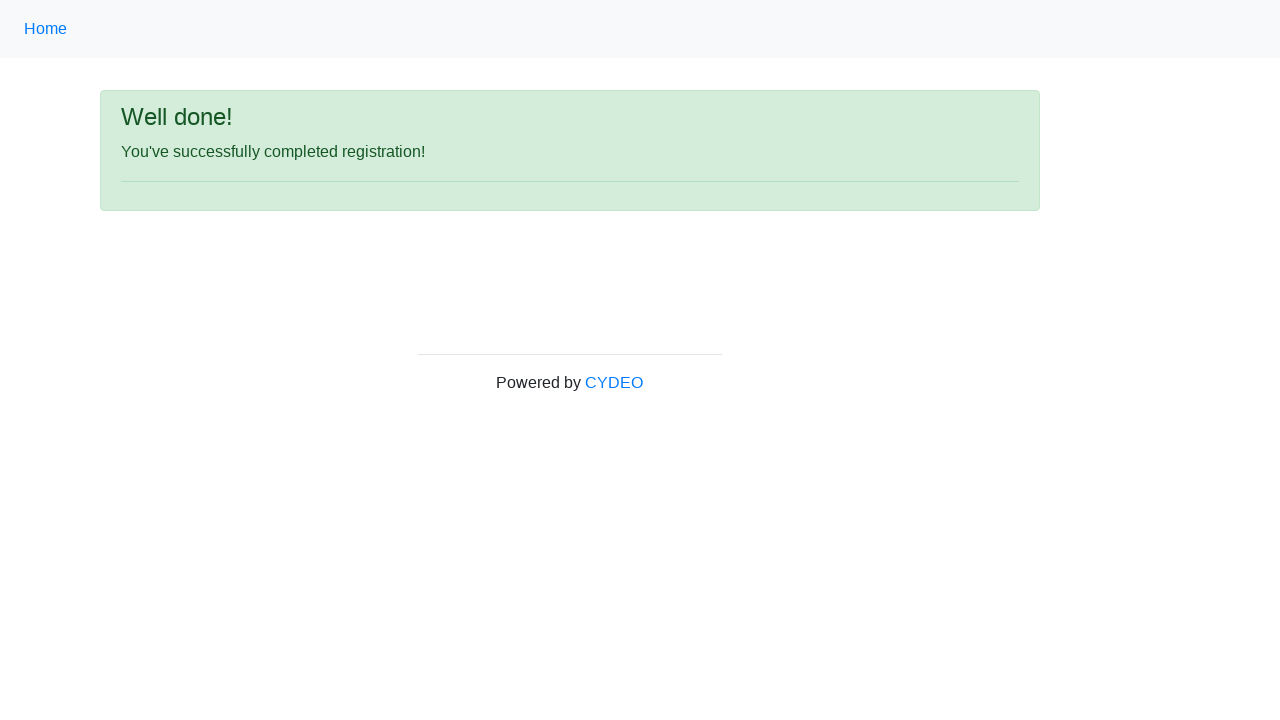

Retrieved success message: 'You've successfully completed registration!'
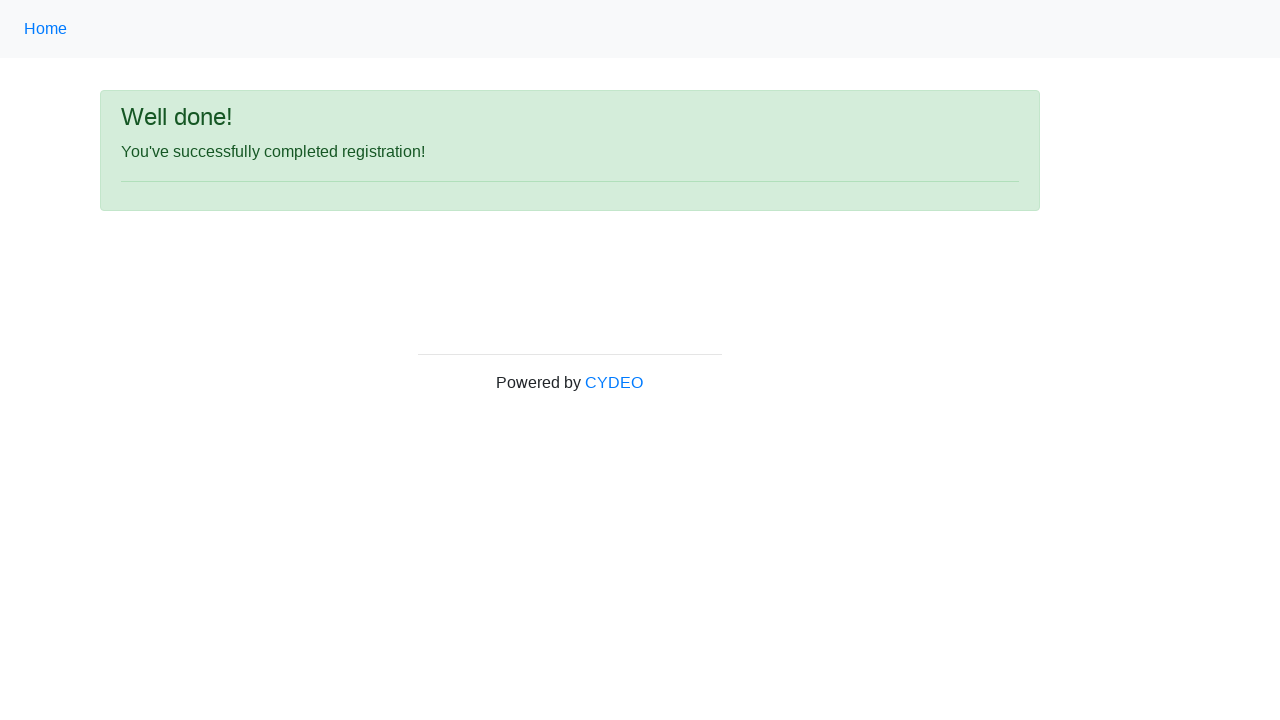

Verified success message matches expected text
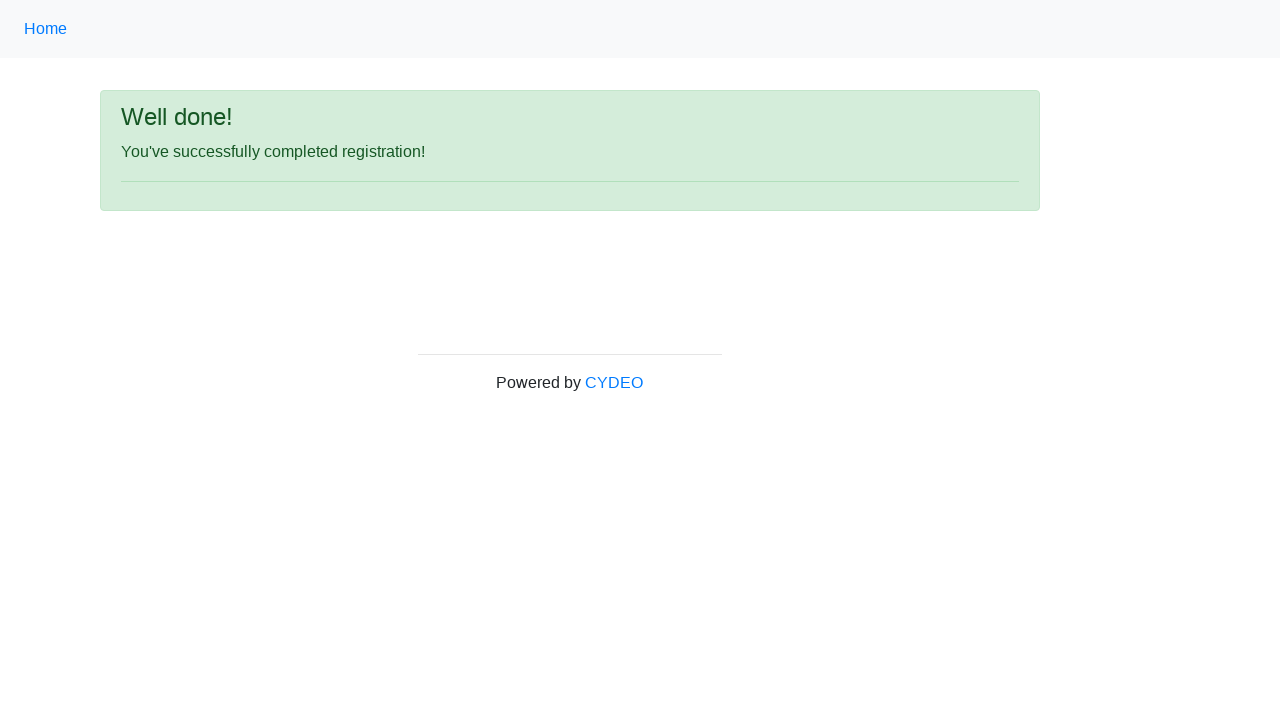

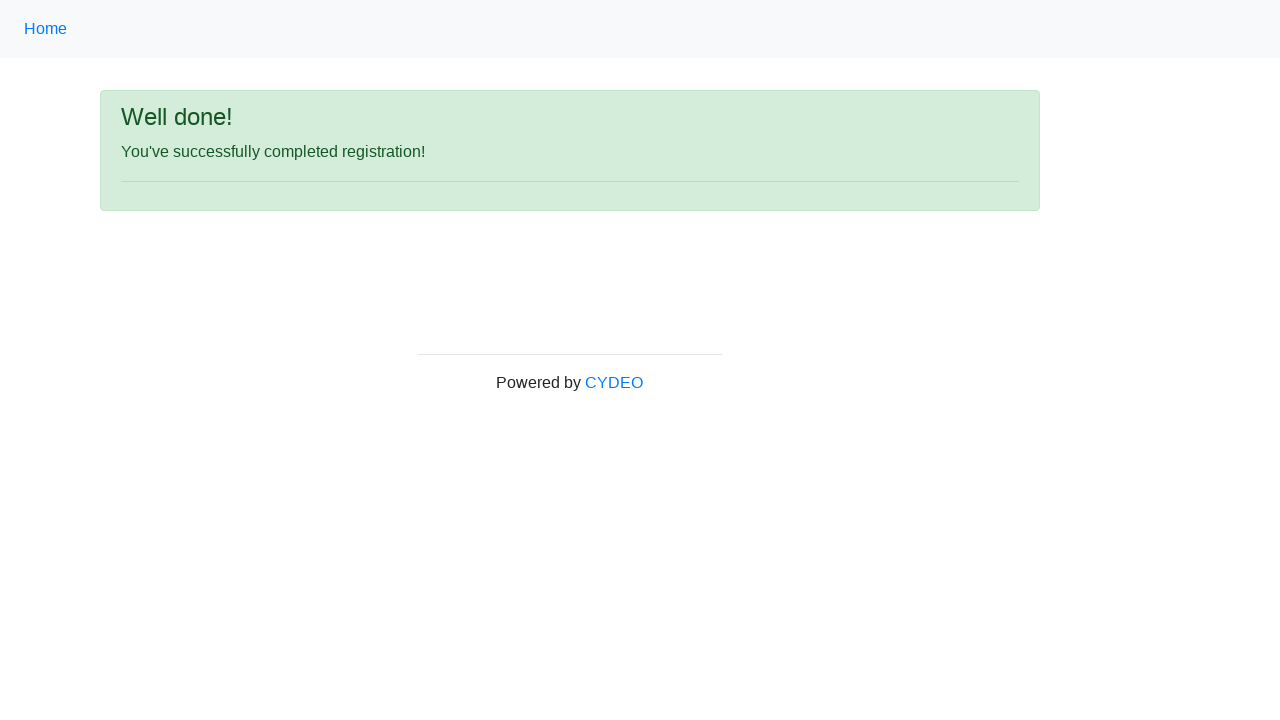